Tests Coursera search functionality by entering "Automation" as a search query and verifying the results page loads with search results.

Starting URL: https://www.coursera.org/

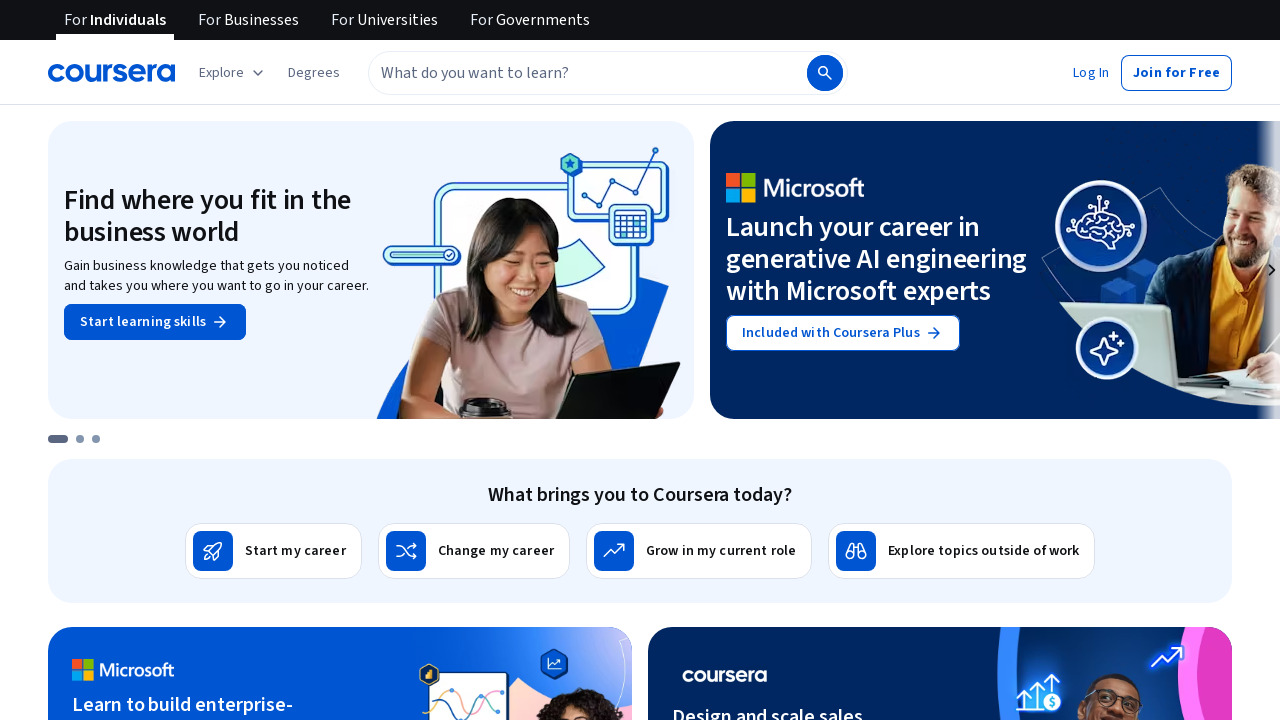

Filled search input with 'Automation' on input[placeholder='What do you want to learn?']
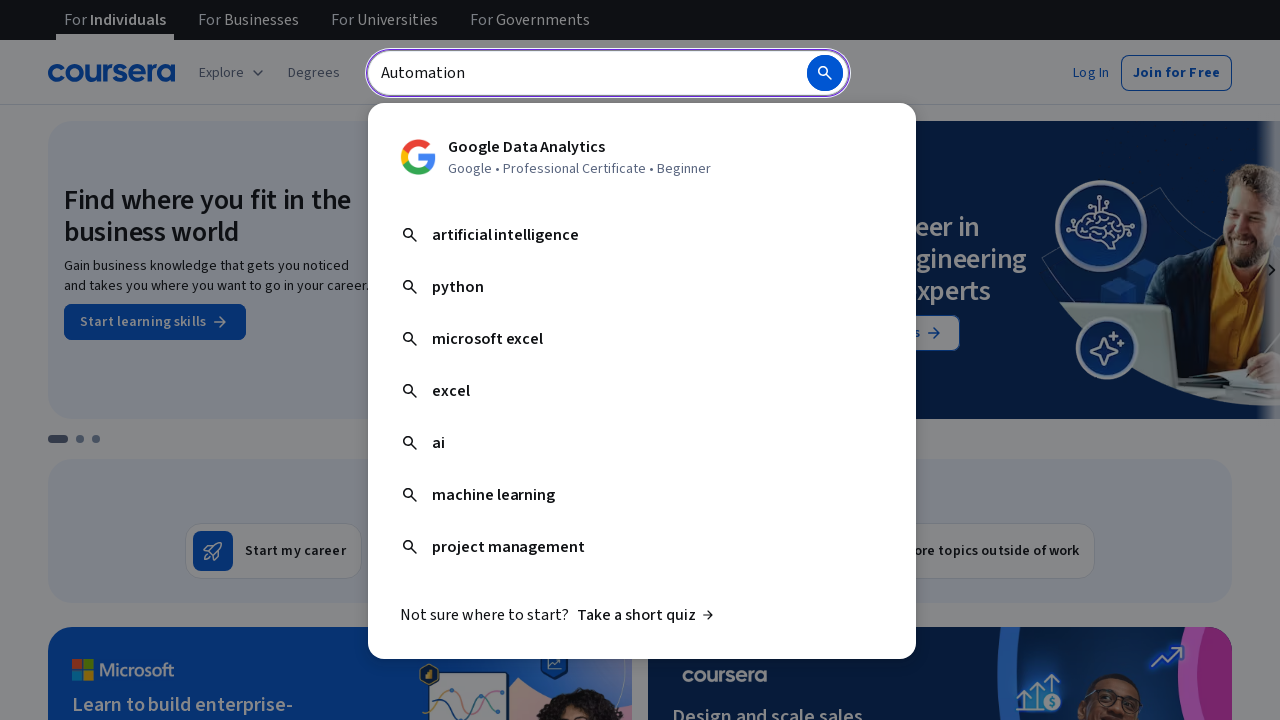

Pressed Enter to submit search query on input[placeholder='What do you want to learn?']
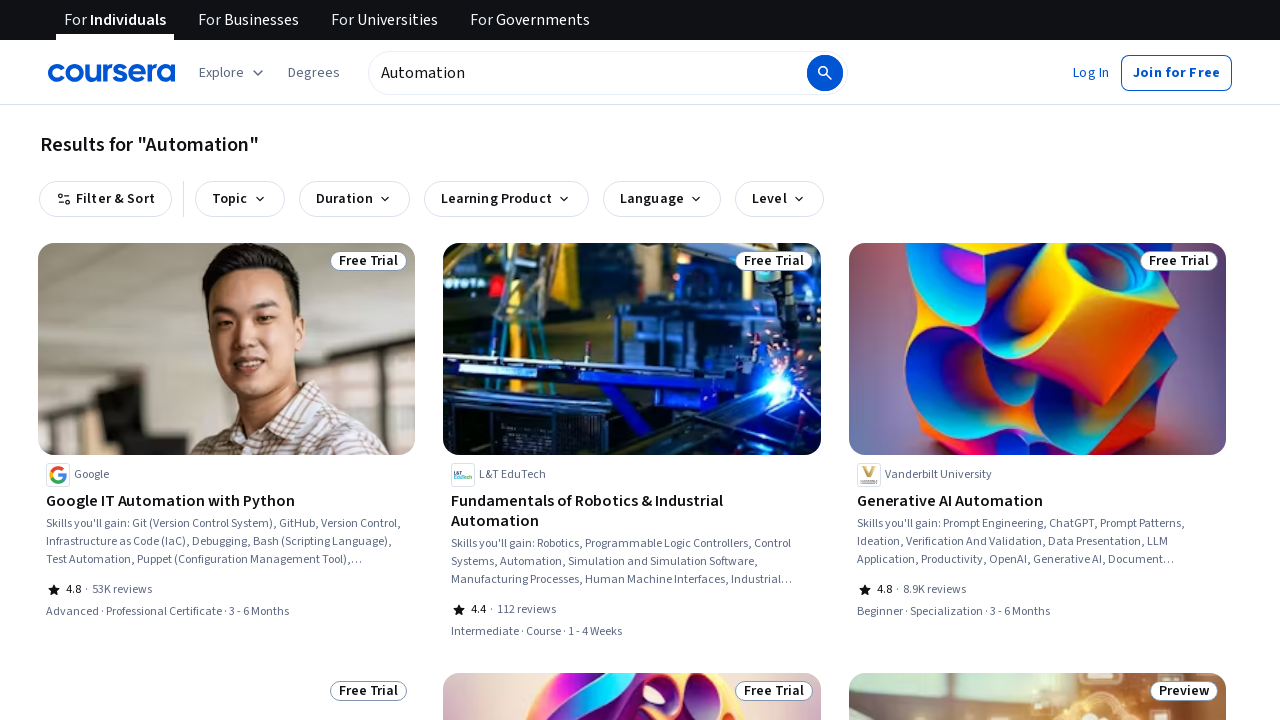

Search results page loaded with NumberOfResultsSection visible
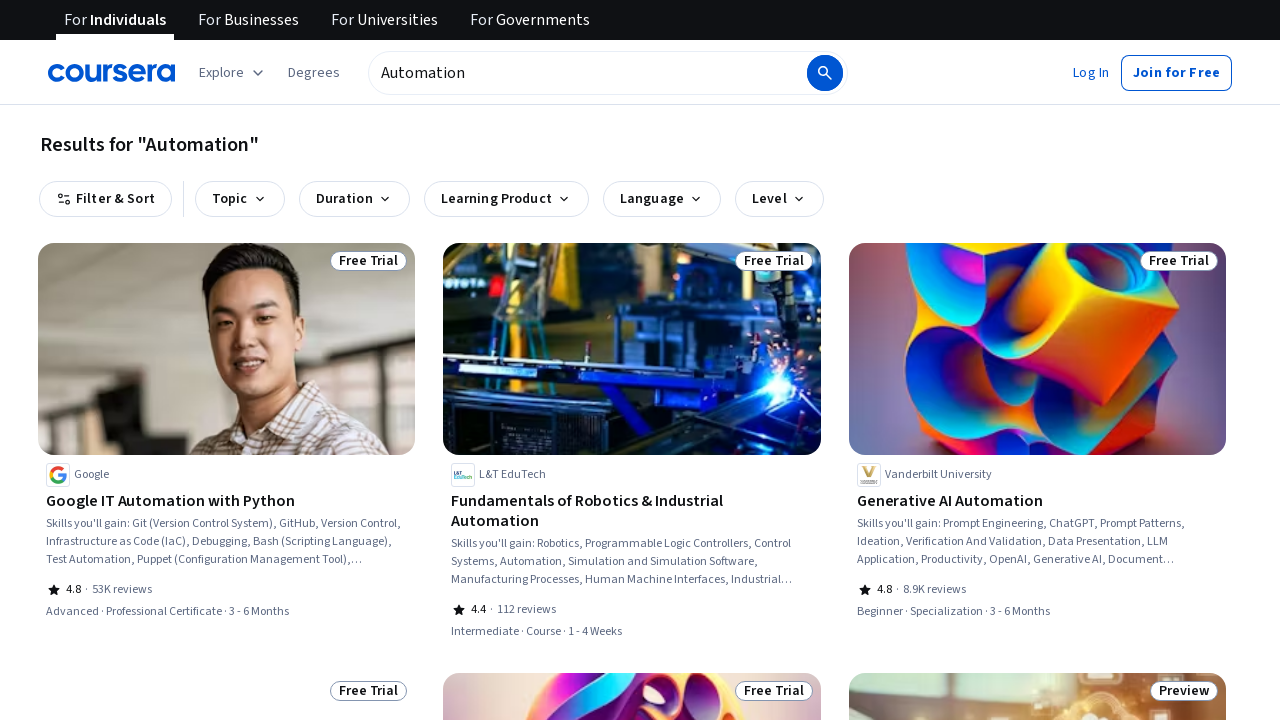

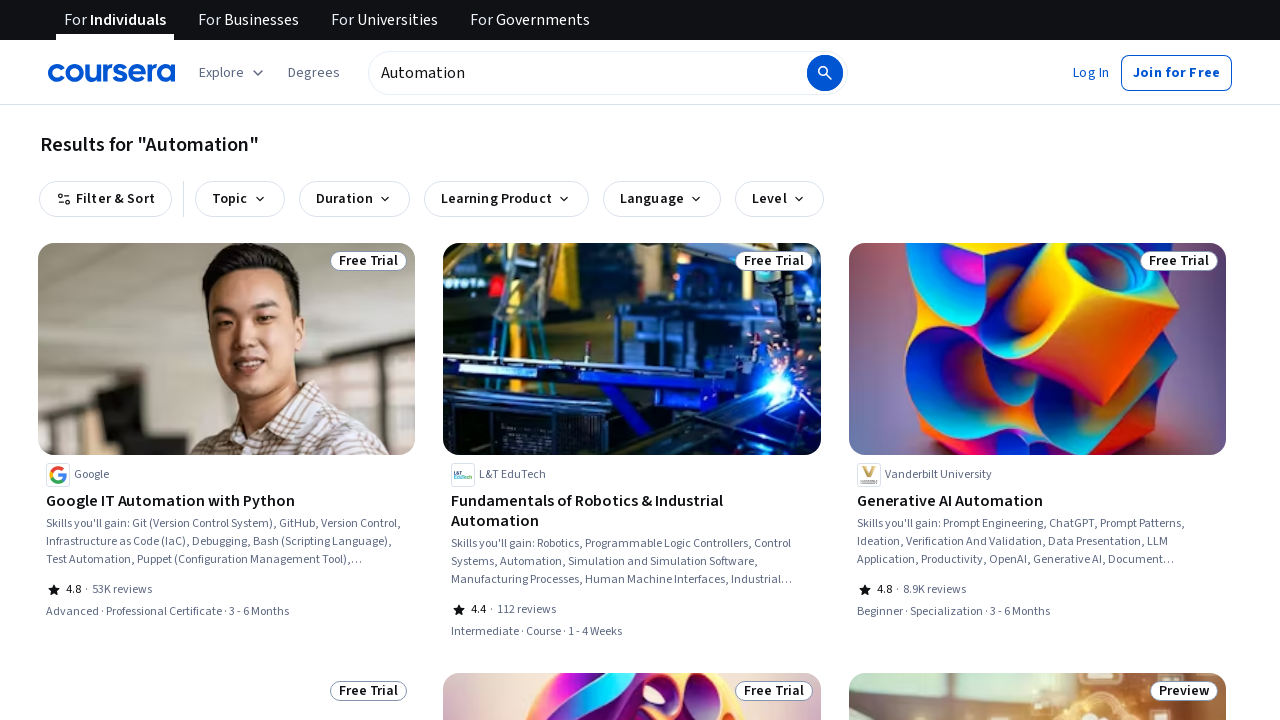